Clicks on the Laptops category link on DemoBlaze and waits for laptop products to be displayed

Starting URL: https://www.demoblaze.com/

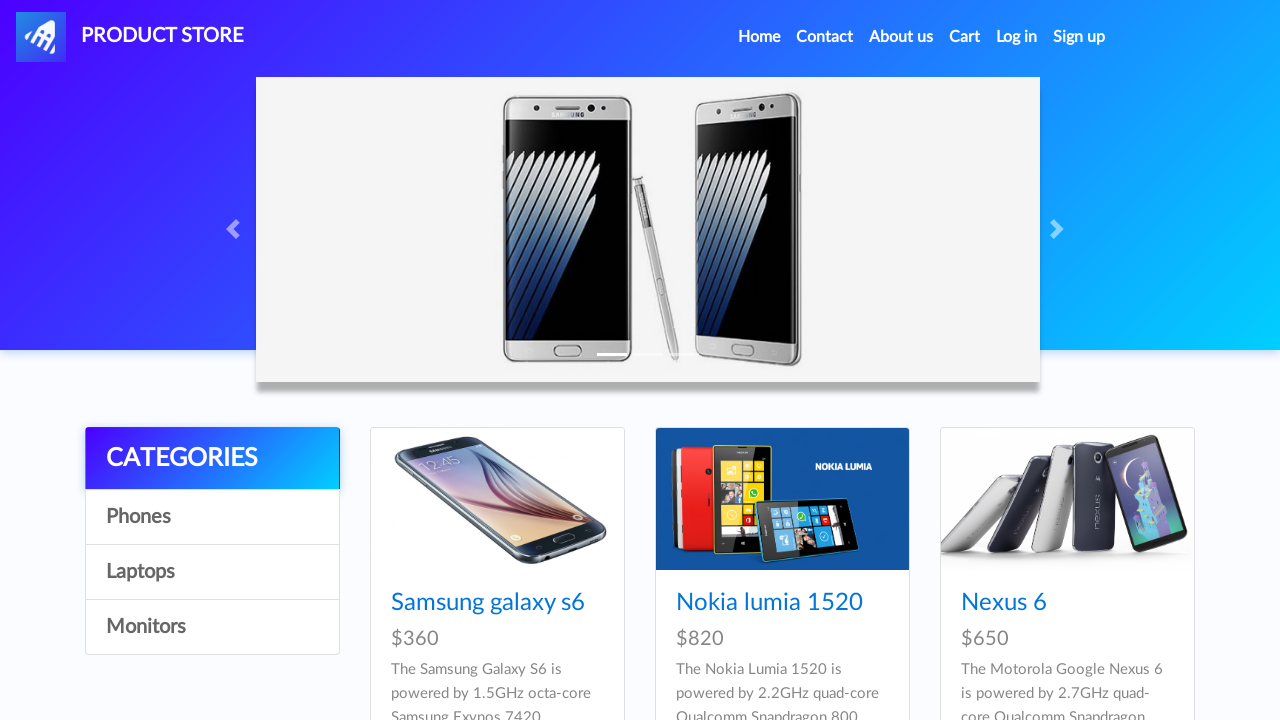

Waited for DemoBlaze page to fully load (networkidle)
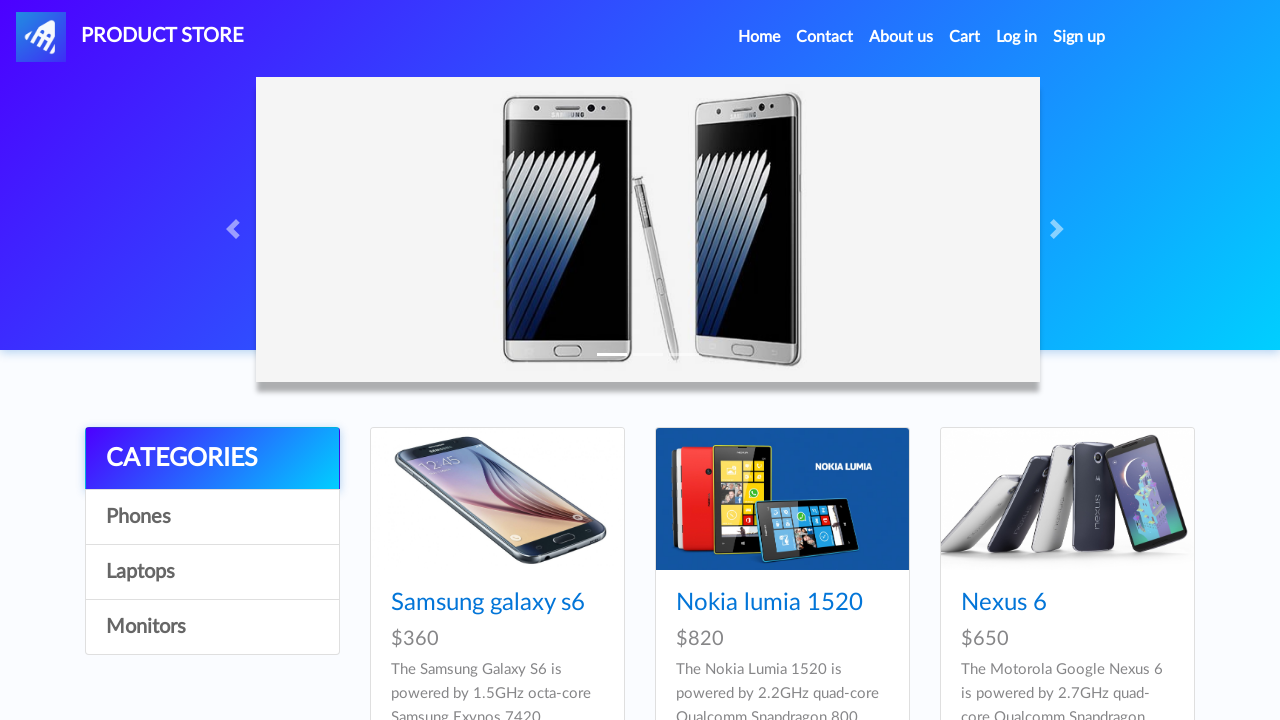

Clicked on the Laptops category link at (212, 572) on a:has-text('Laptops')
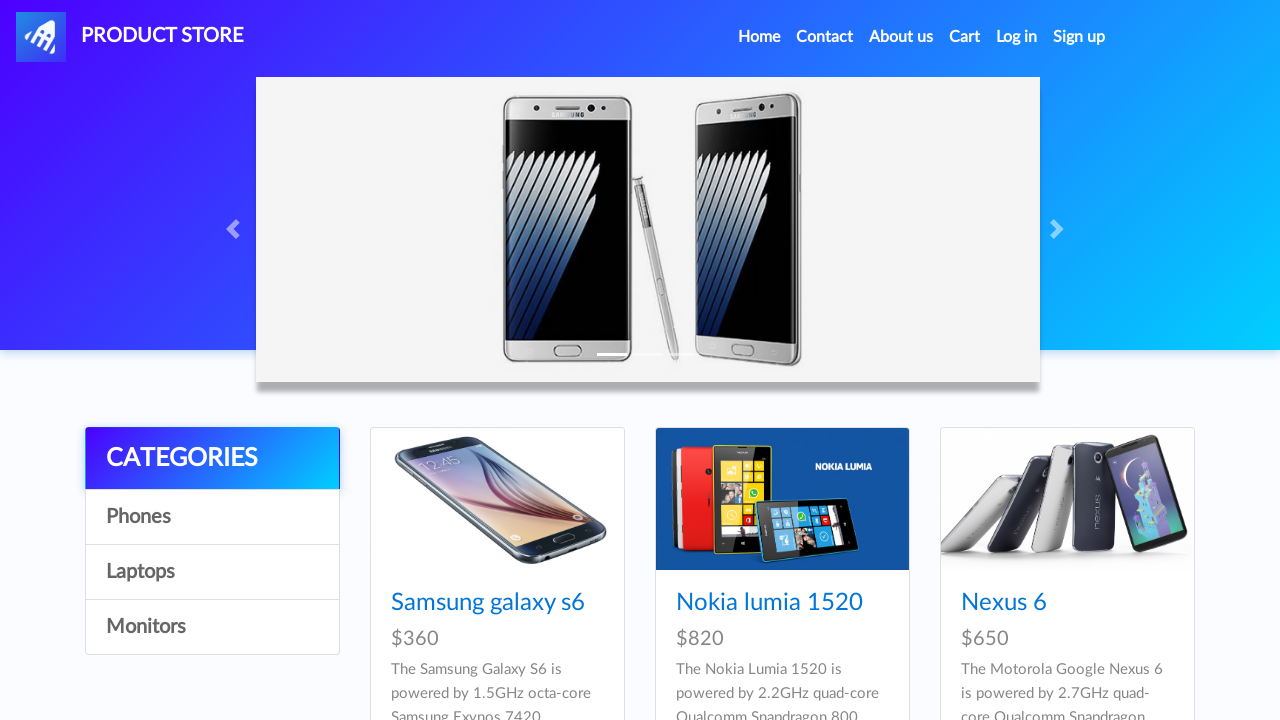

Waited for laptop products container to load
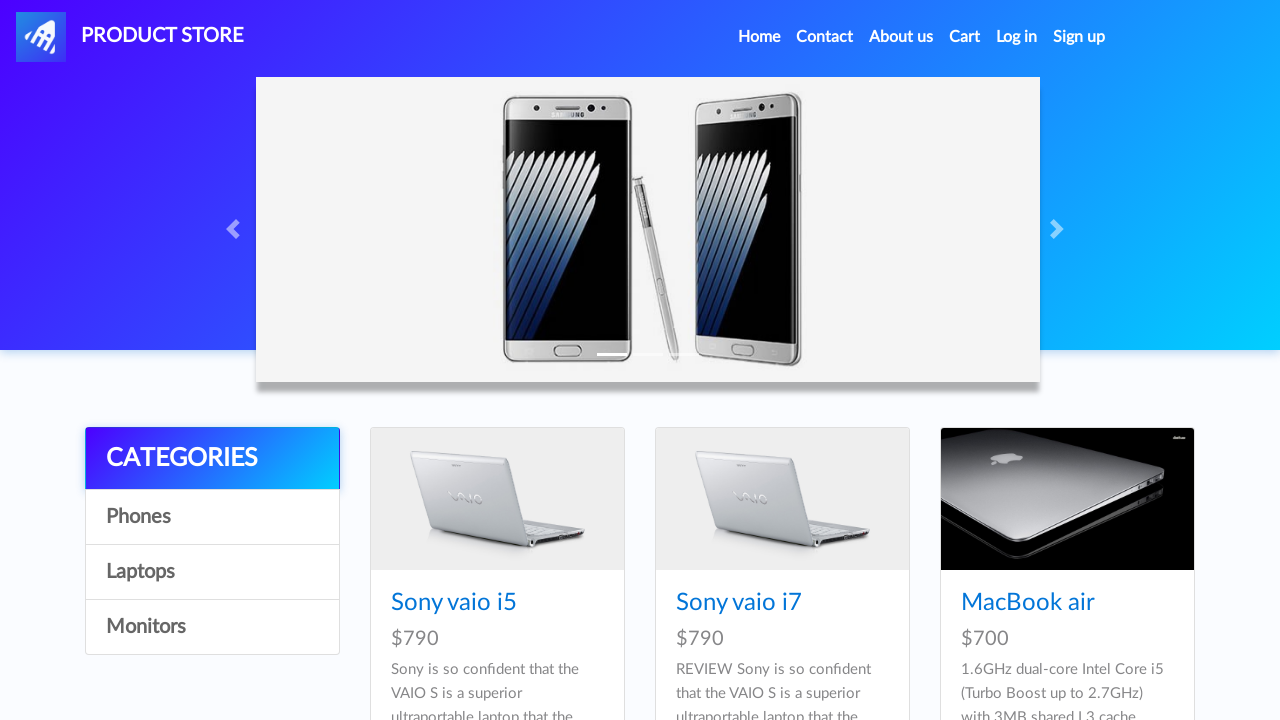

Verified laptop product cards are displayed
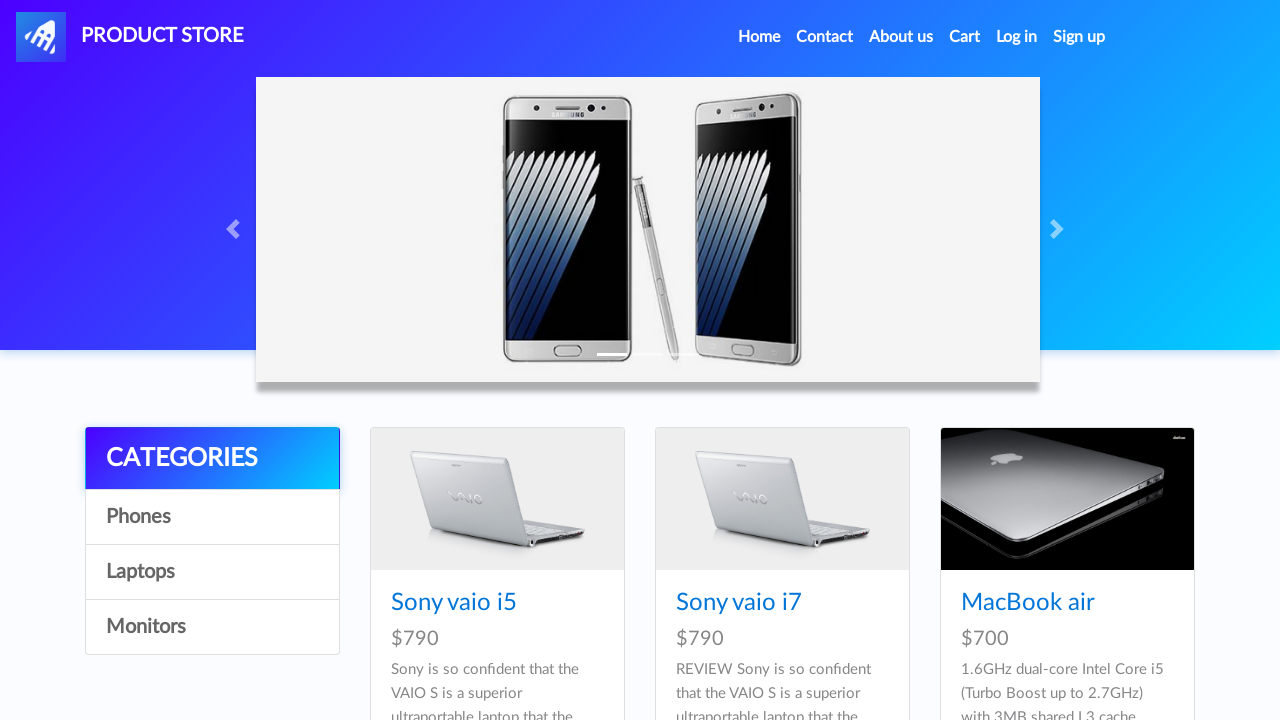

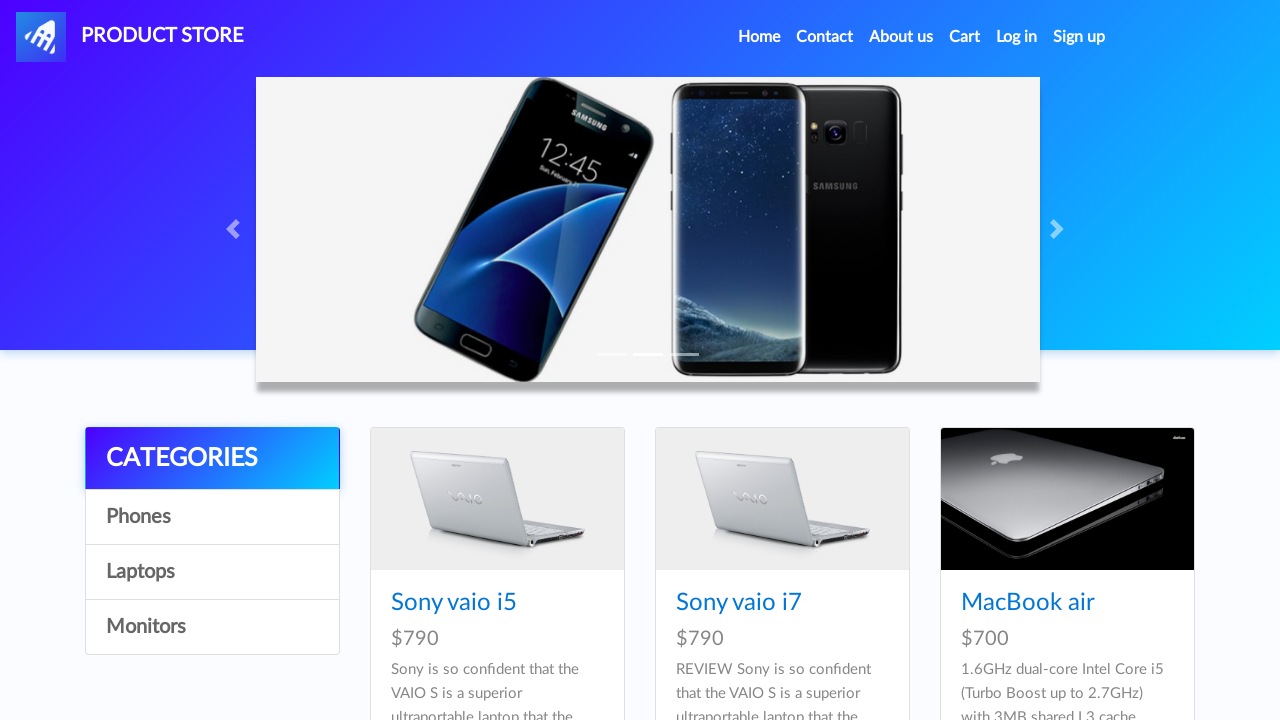